Tests password reminder form validation by entering invalid input (non-email string) and verifying error message appears

Starting URL: http://testgrade.sfedu.ru/remind

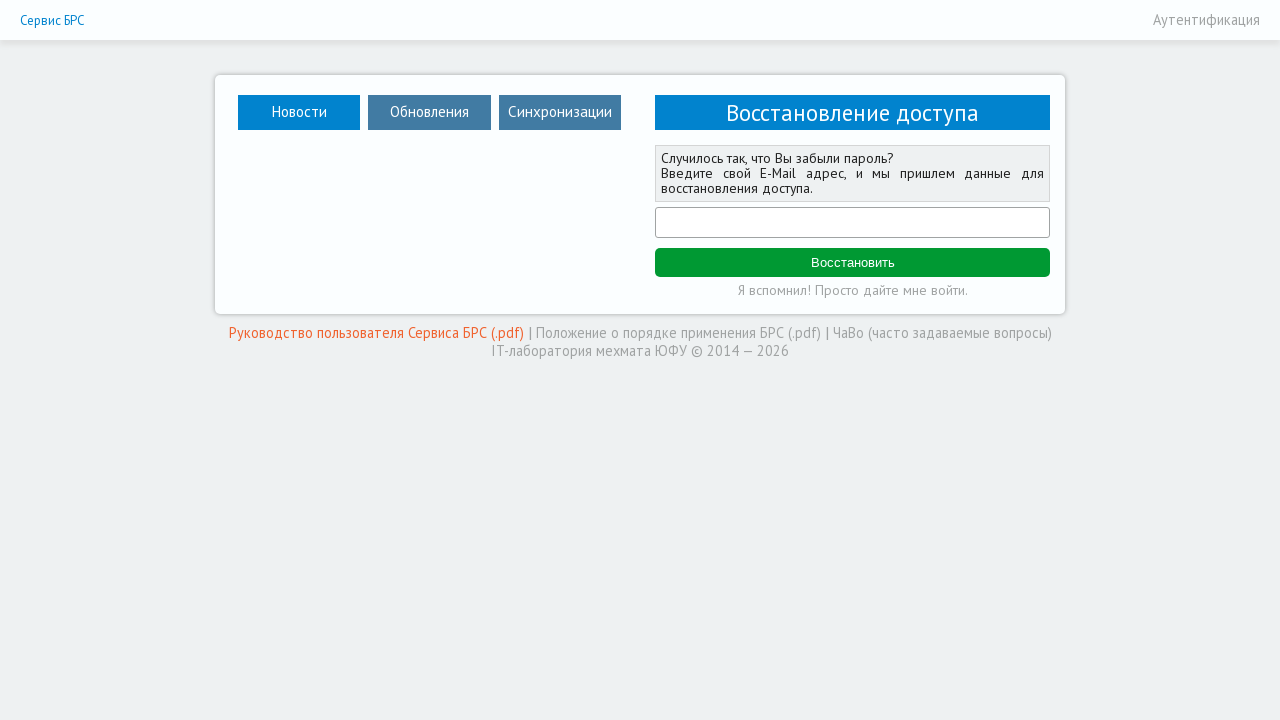

Waited for email field to be visible
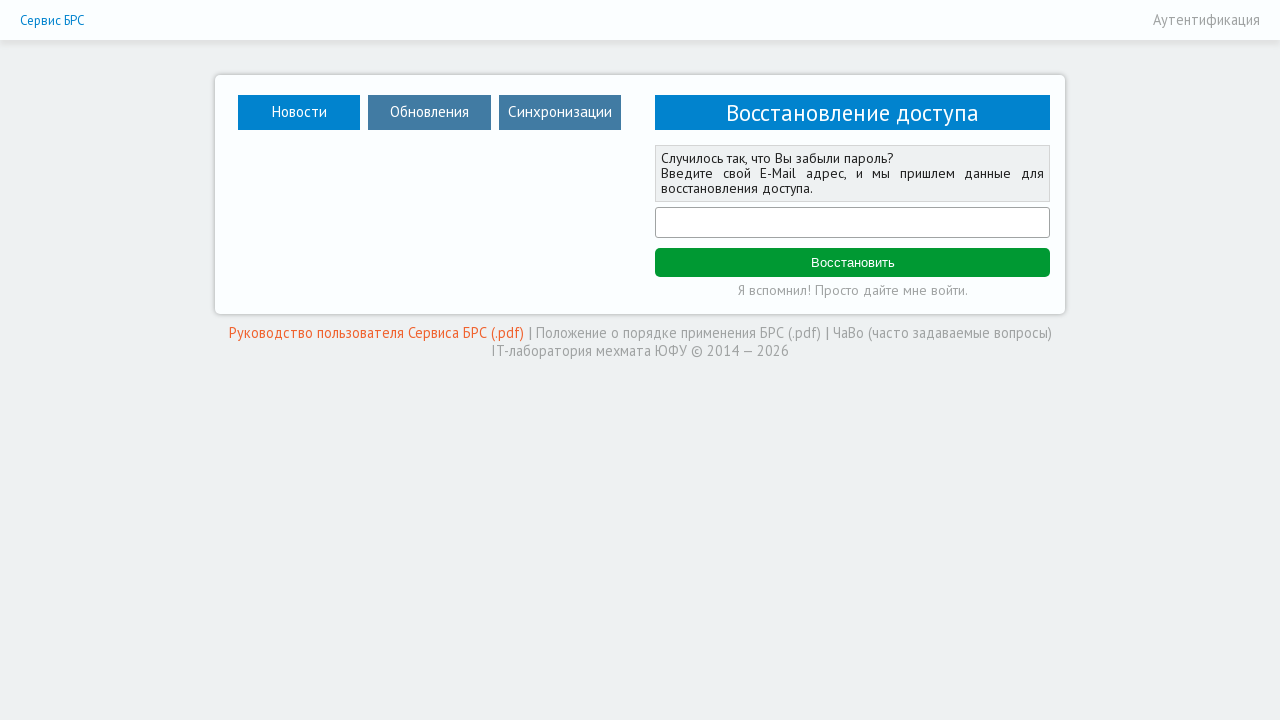

Filled email field with invalid input '123' on #email
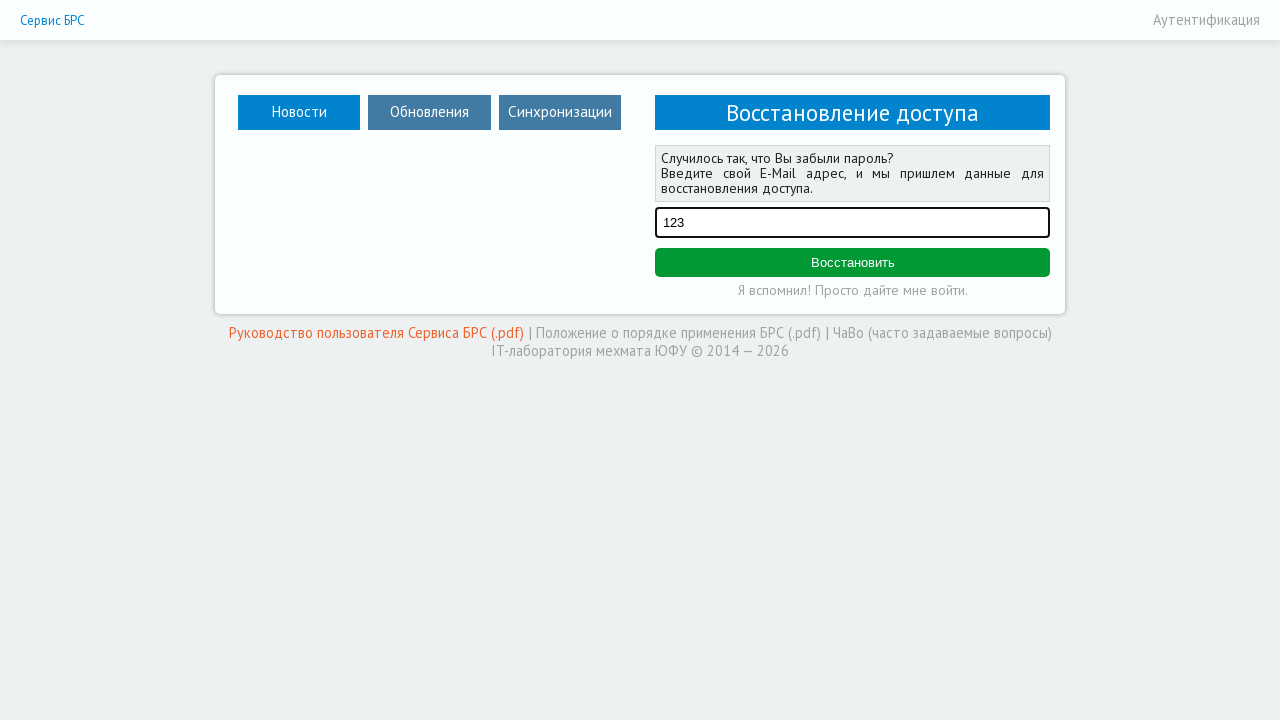

Clicked remind button to submit password reminder form at (852, 263) on #remind
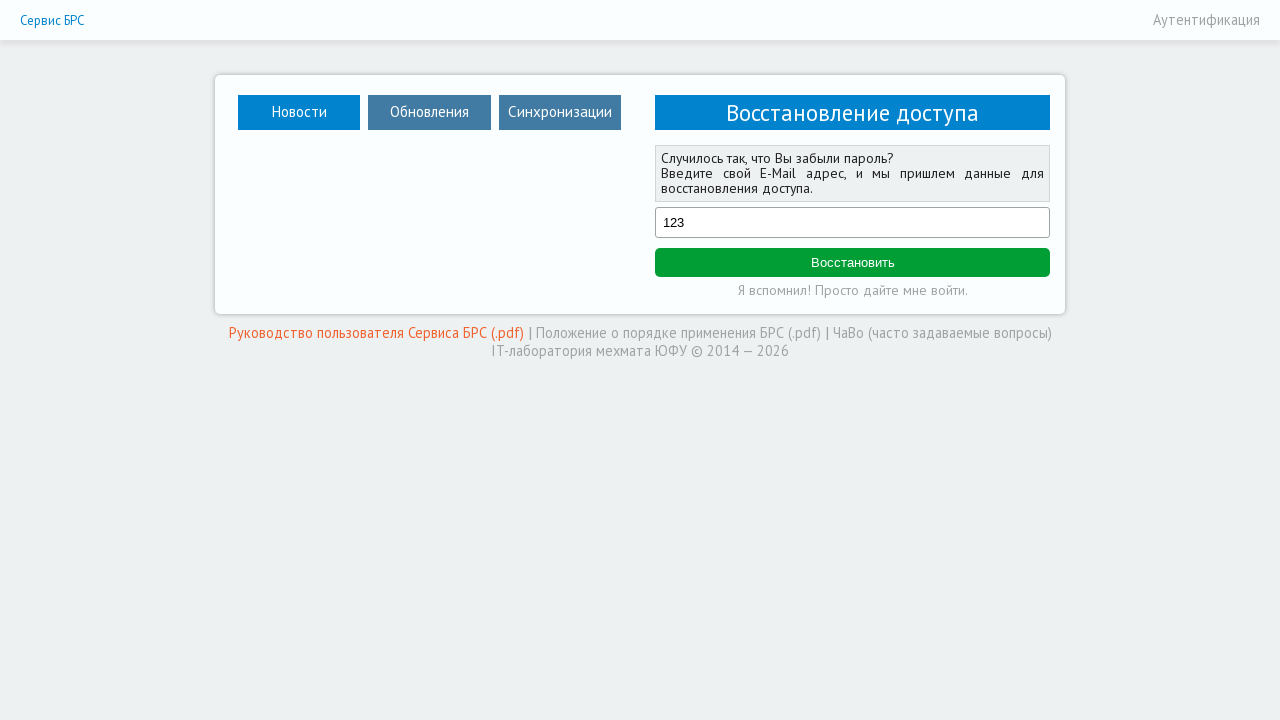

Error message appeared validating invalid email input
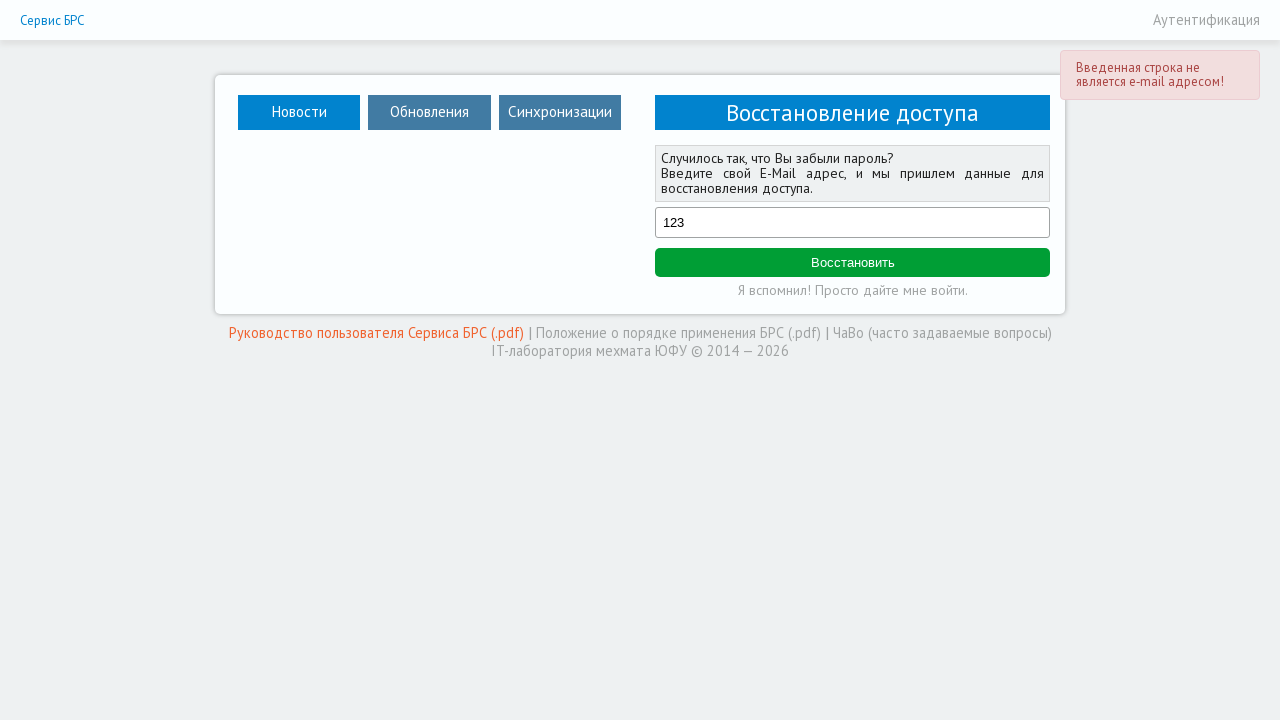

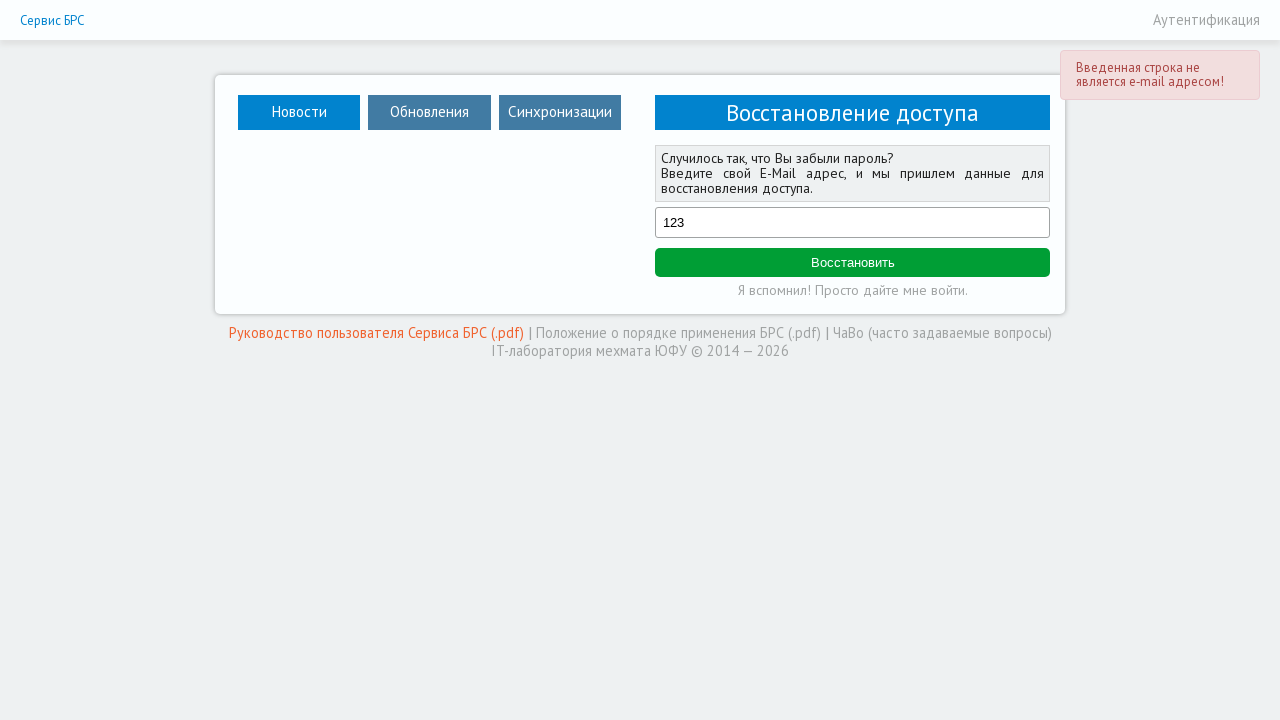